Navigates to Baidu weather page for a specific city query and waits for the weather information to load

Starting URL: https://weathernew.pae.baidu.com/weathernew/pc?query=%E5%8C%97%E4%BA%AC%E5%A4%A9%E6%B0%94&srcid=4982

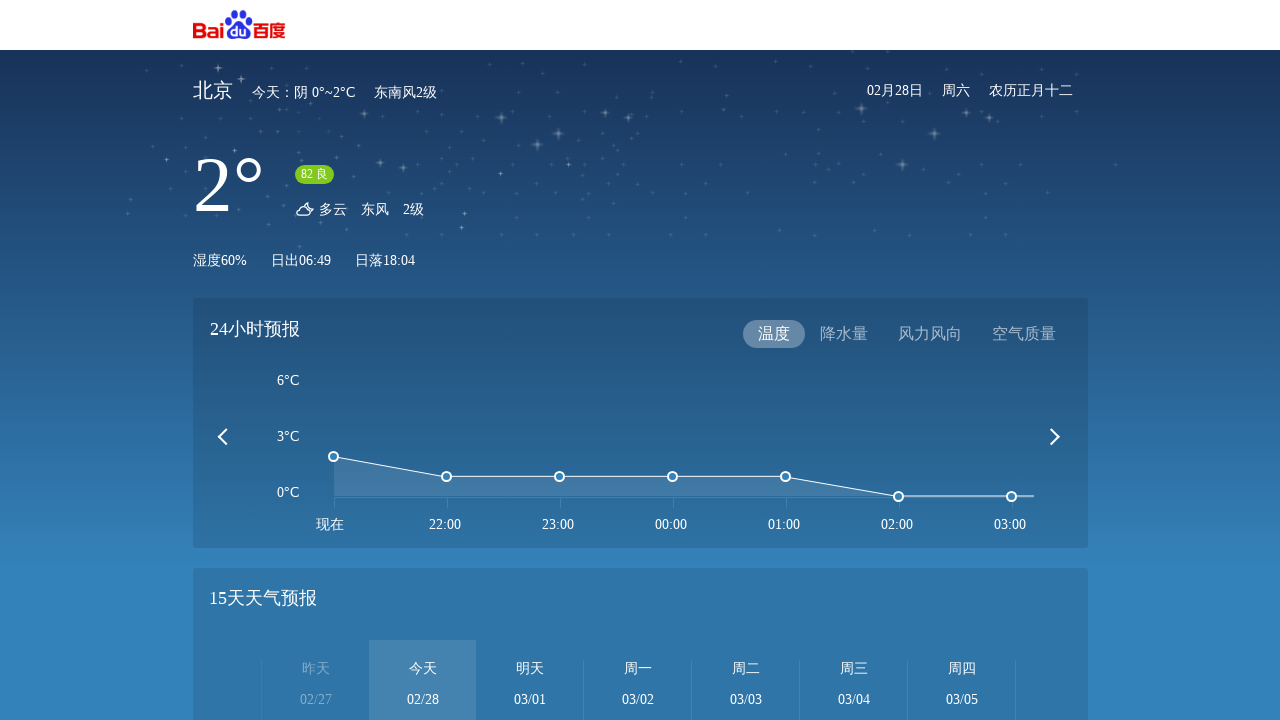

Set viewport size to 1920x1080 to maximize weather content view
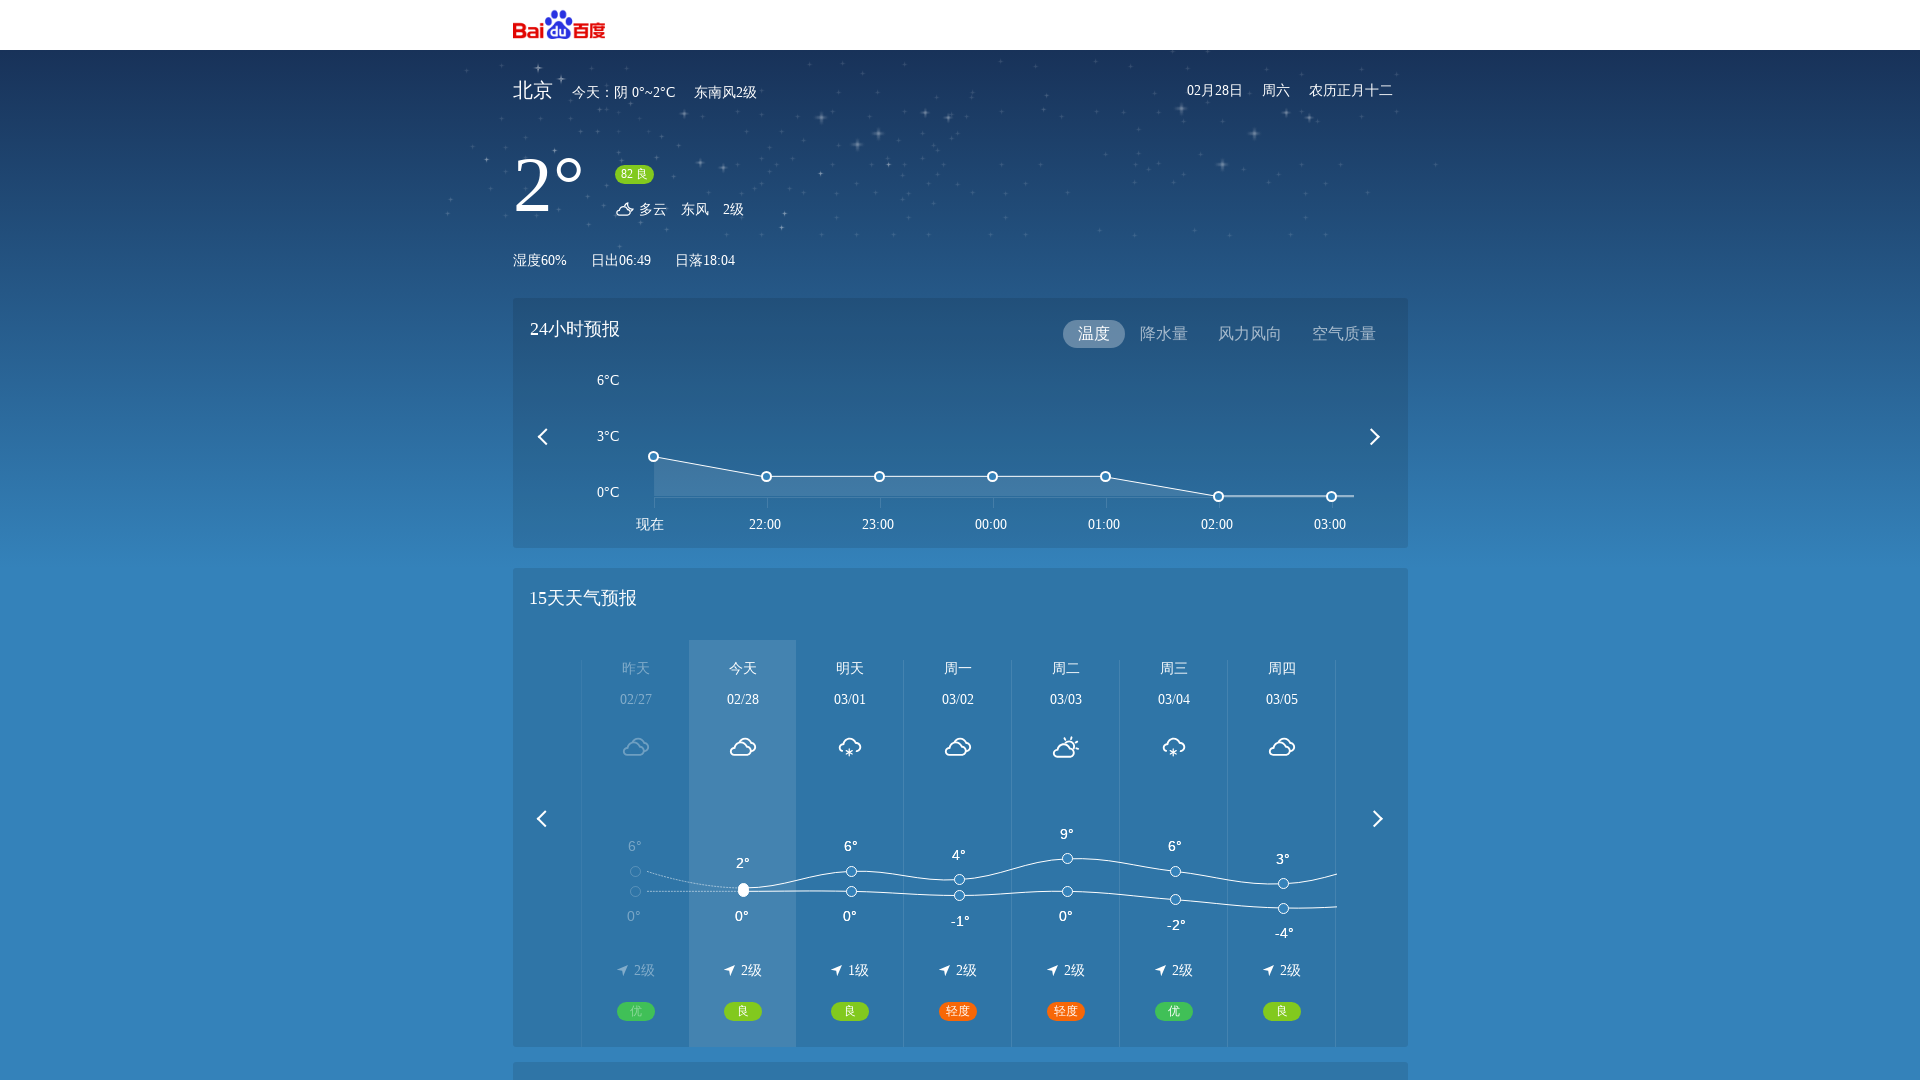

Weather content loaded successfully for Beijing weather query
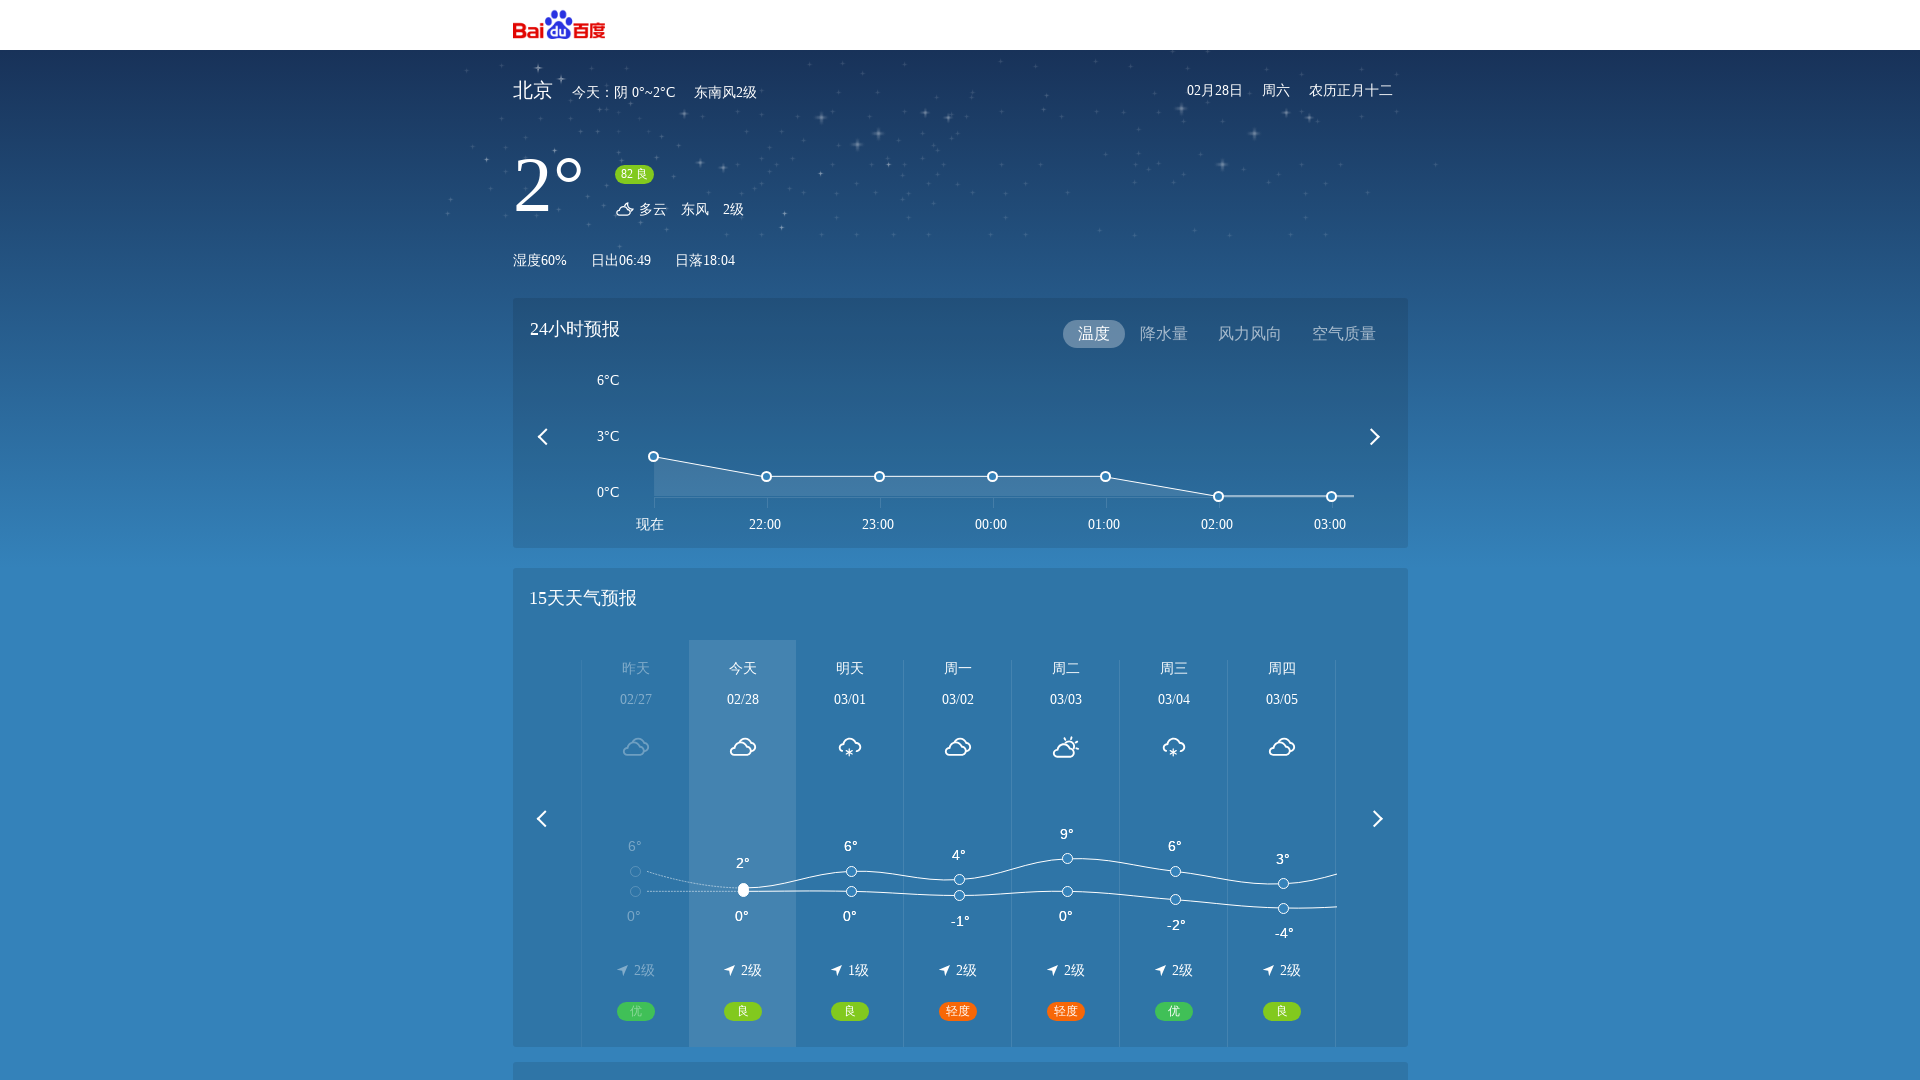

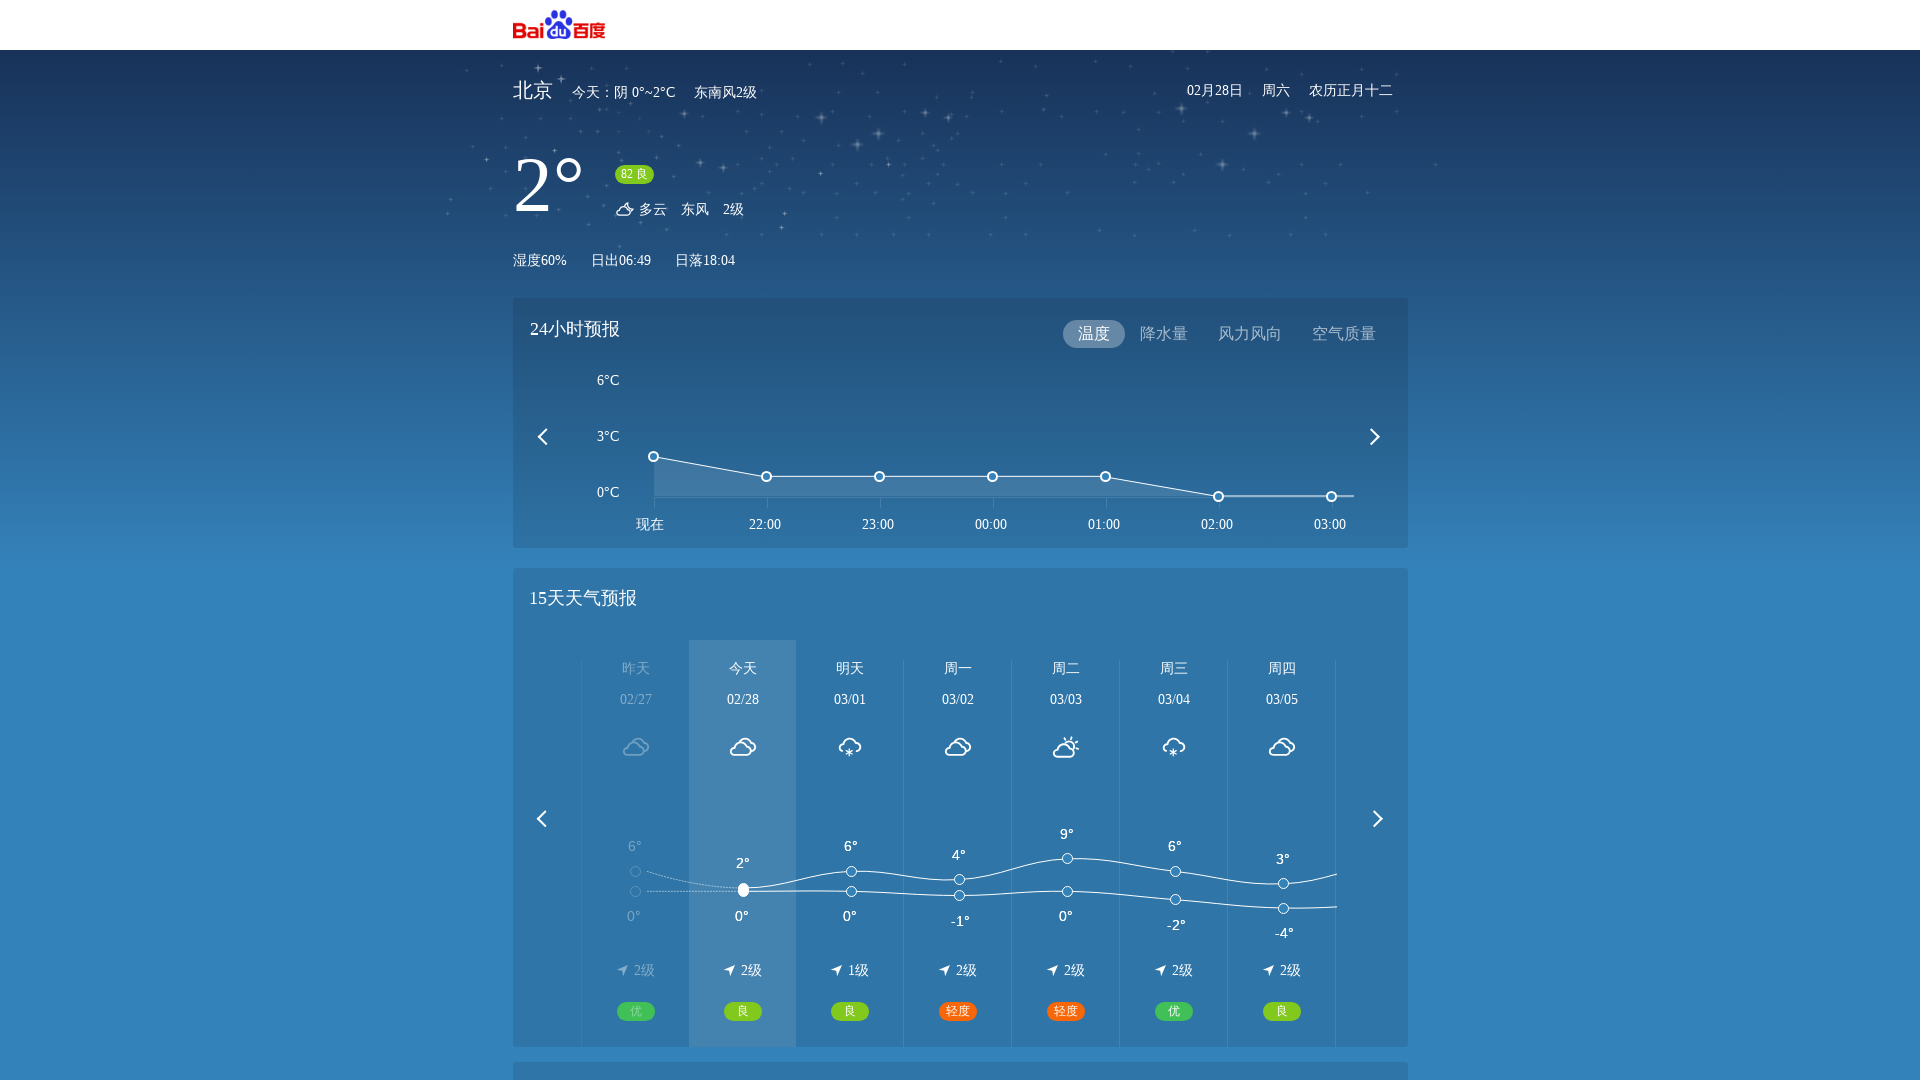